Navigates to a movie listing page, waits for content to load, and verifies that movie links are present on the page.

Starting URL: https://spa2.scrape.center/page/1

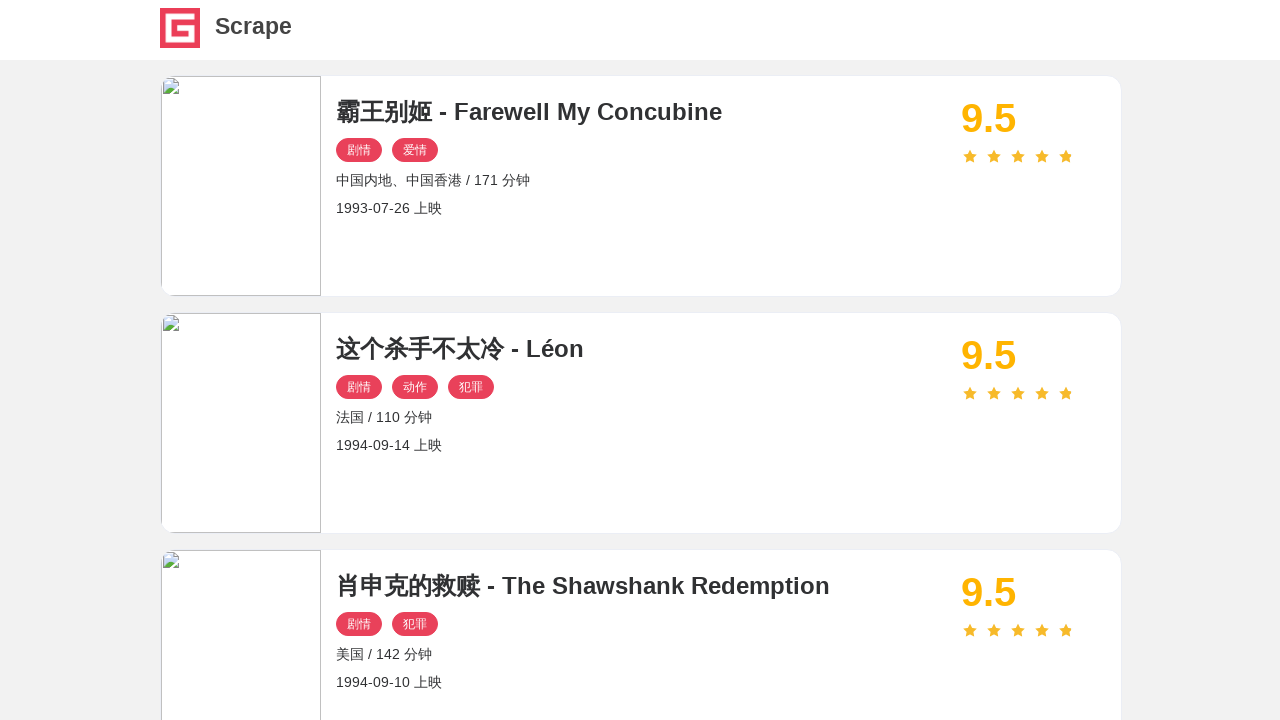

Navigated to movie listing page at https://spa2.scrape.center/page/1
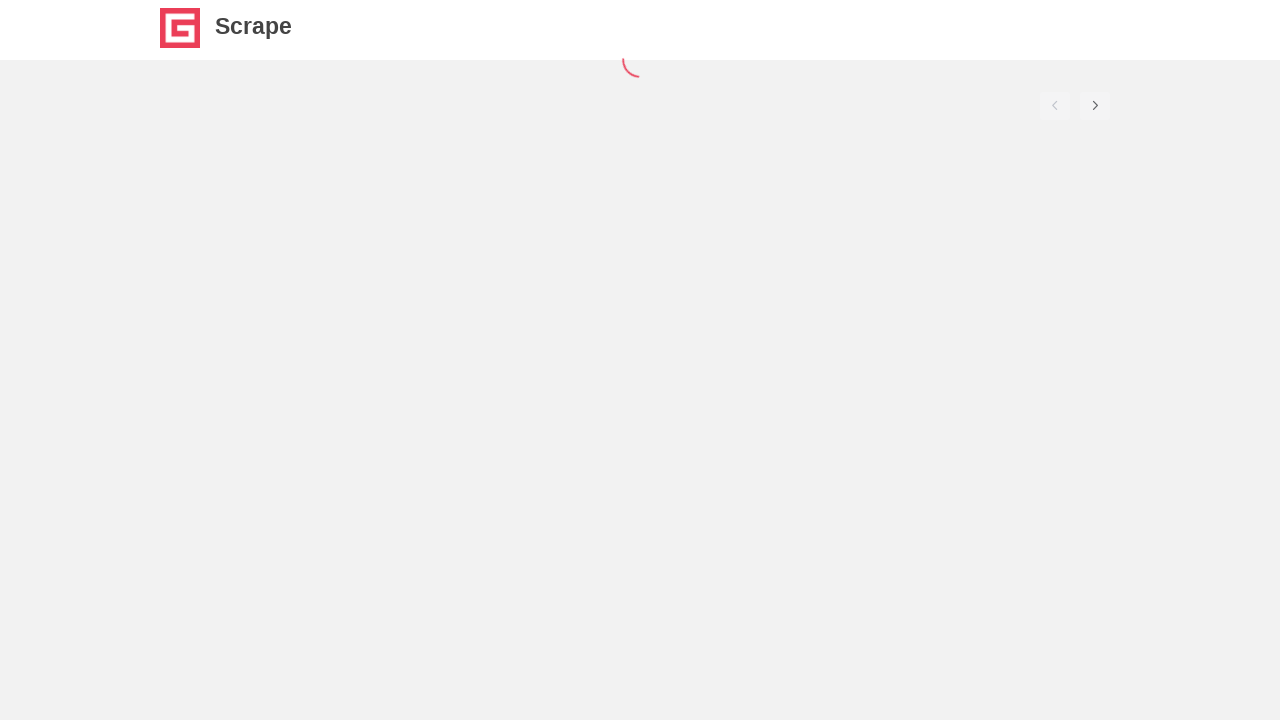

Page fully loaded (networkidle state)
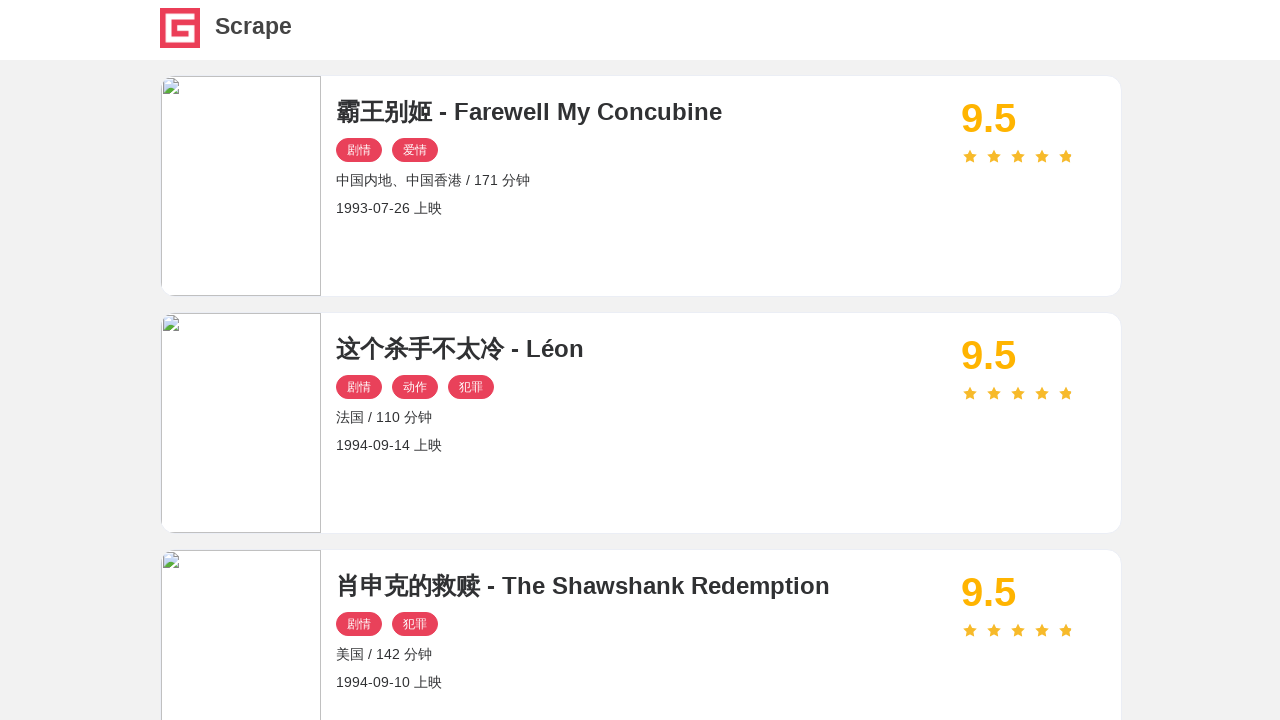

Movie name links verified to be present on the page
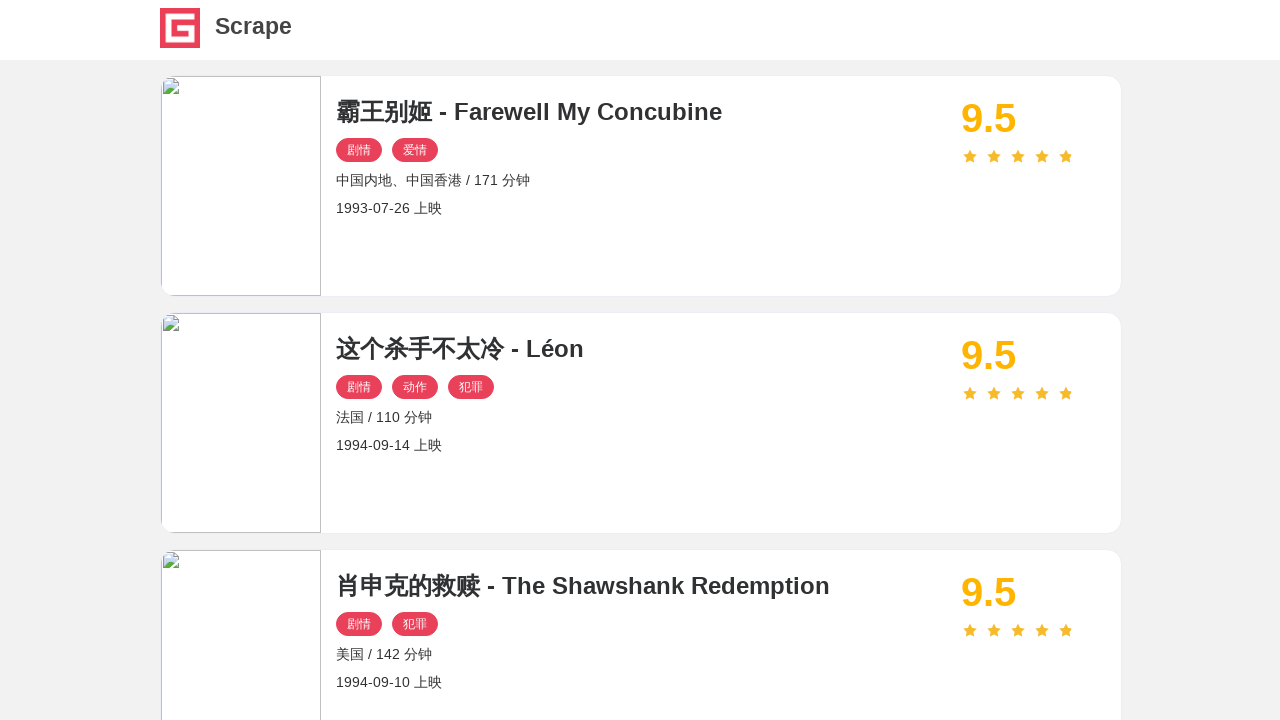

Clicked on the first movie link
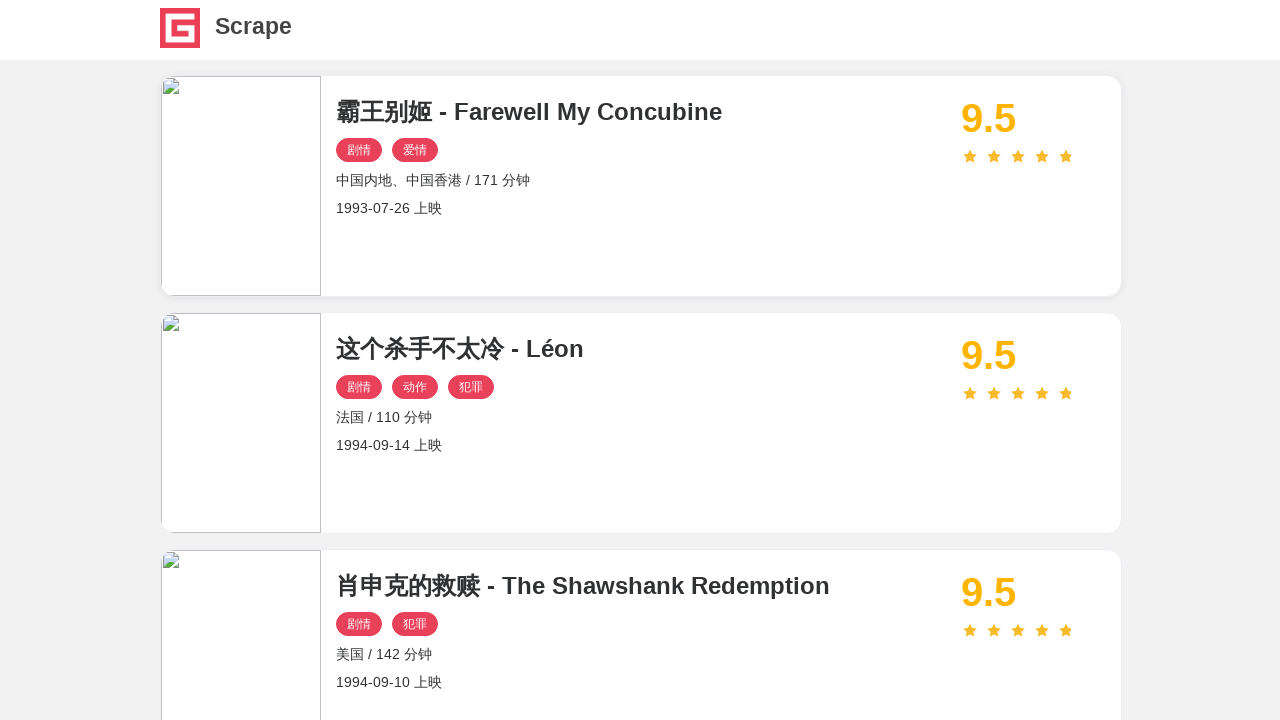

Movie detail page fully loaded (networkidle state)
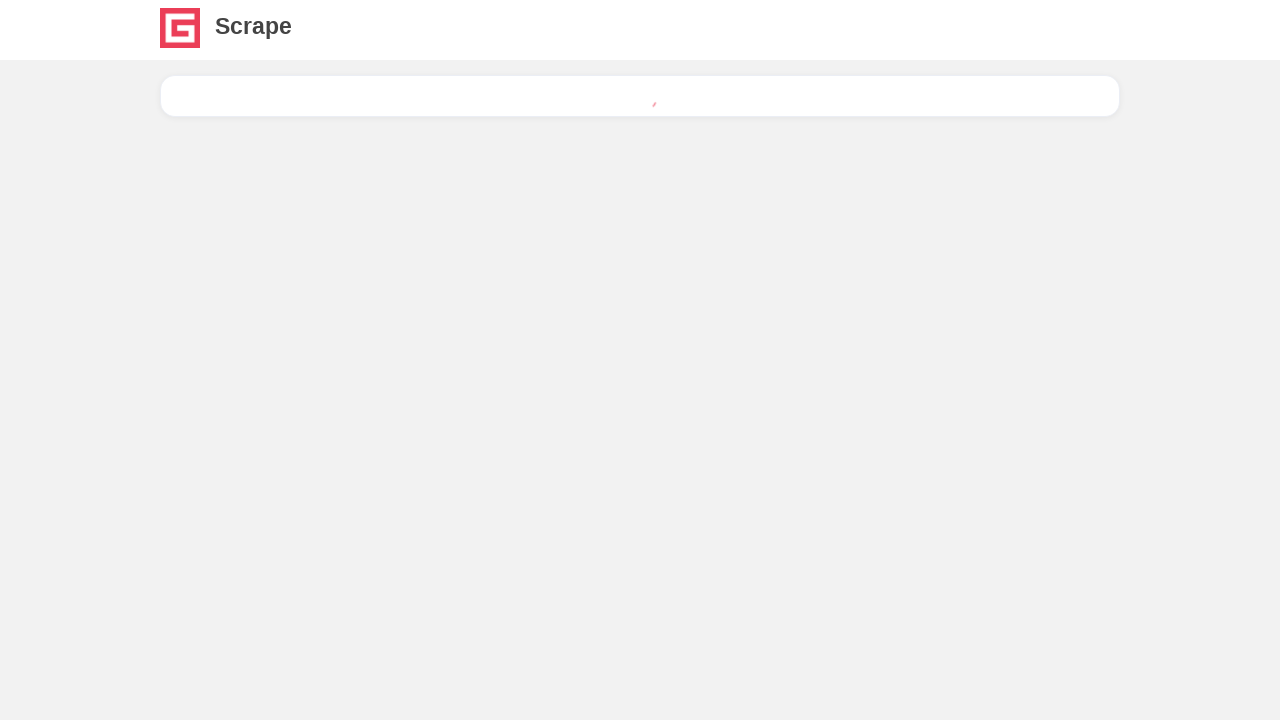

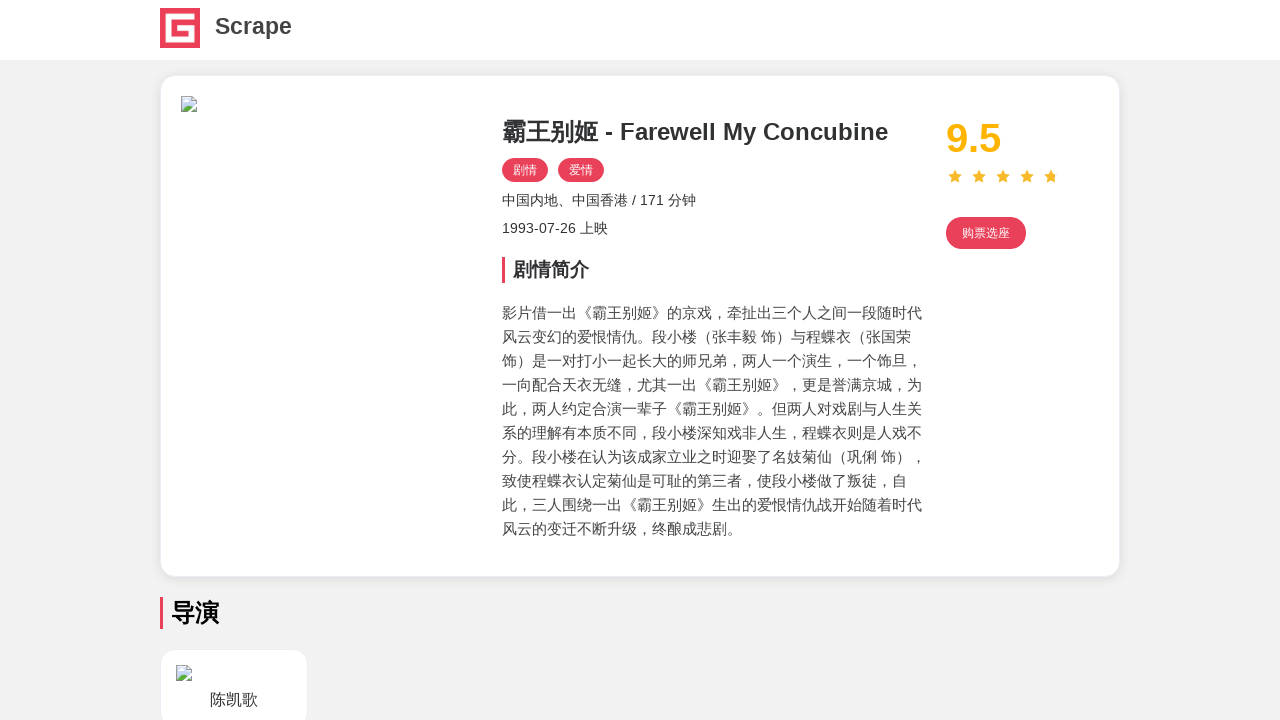